Tests a registration form by filling in name and email fields, submitting the form, and verifying the success message is displayed

Starting URL: http://suninjuly.github.io/registration2.html

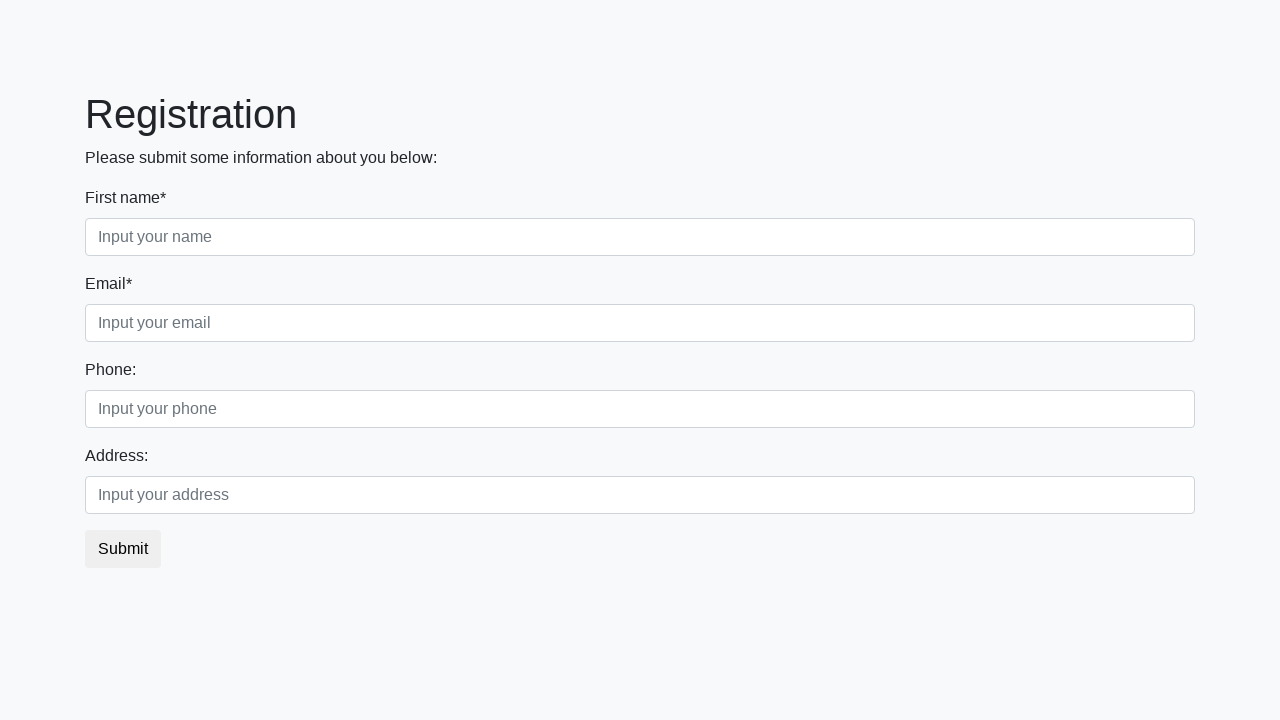

Navigated to registration form page
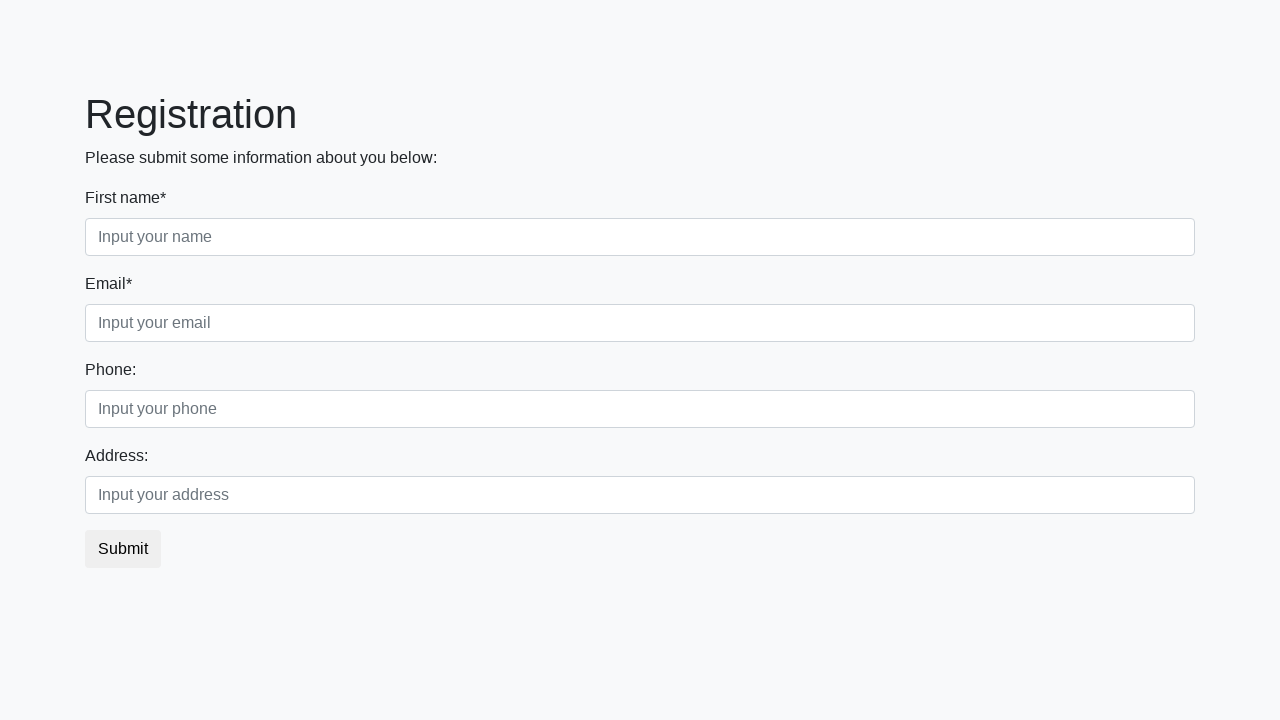

Filled name field with 'Voland' on [placeholder="Input your name"]
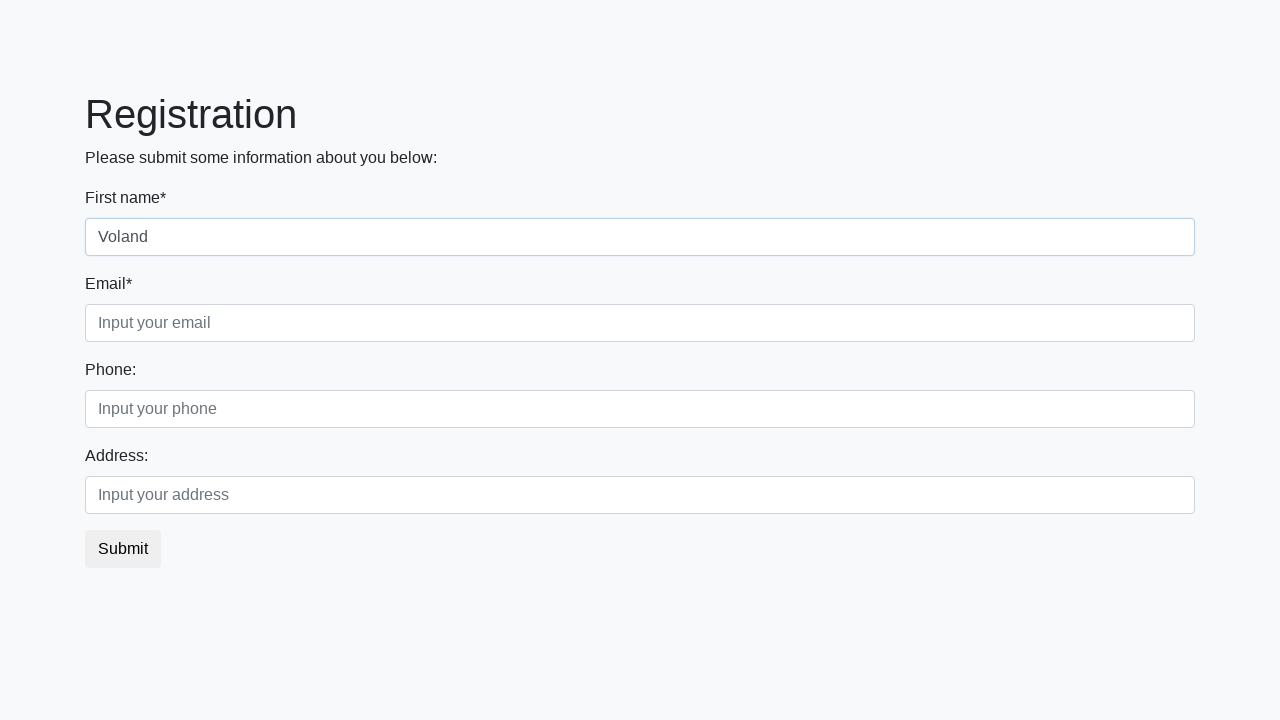

Filled email field with 'test@mail.com' on [placeholder="Input your email"]
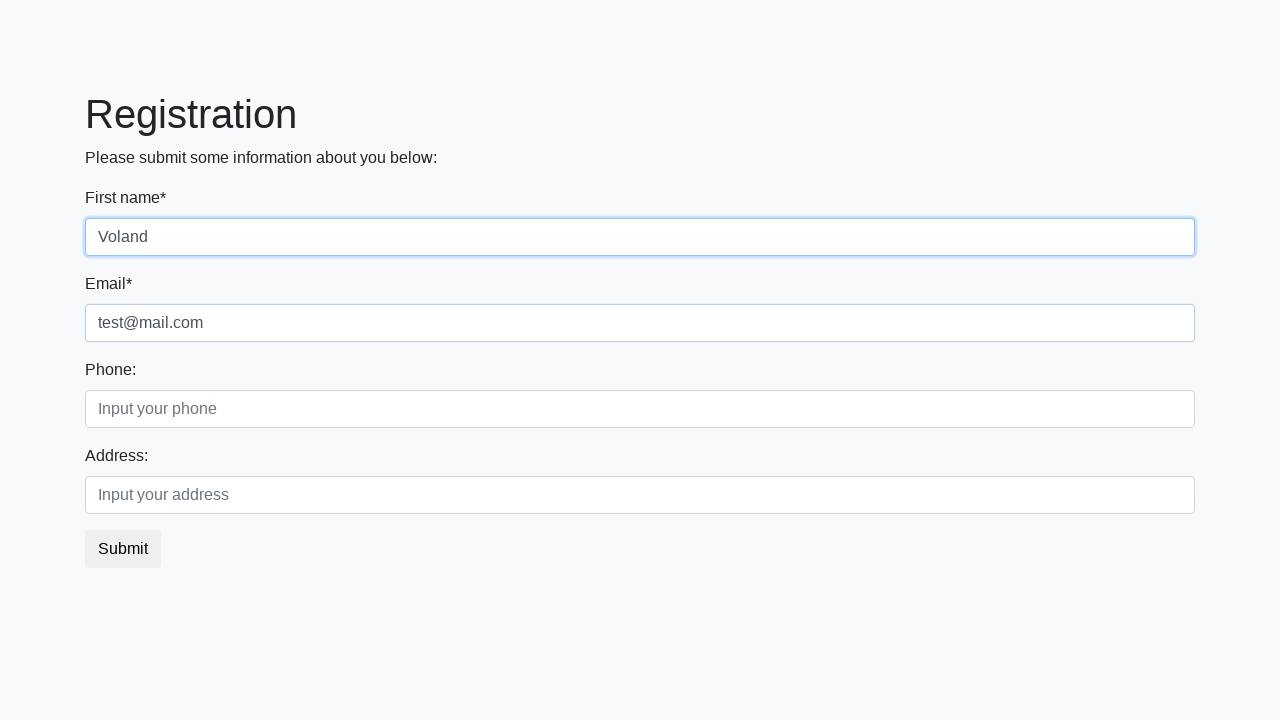

Clicked submit button to register at (123, 549) on button.btn
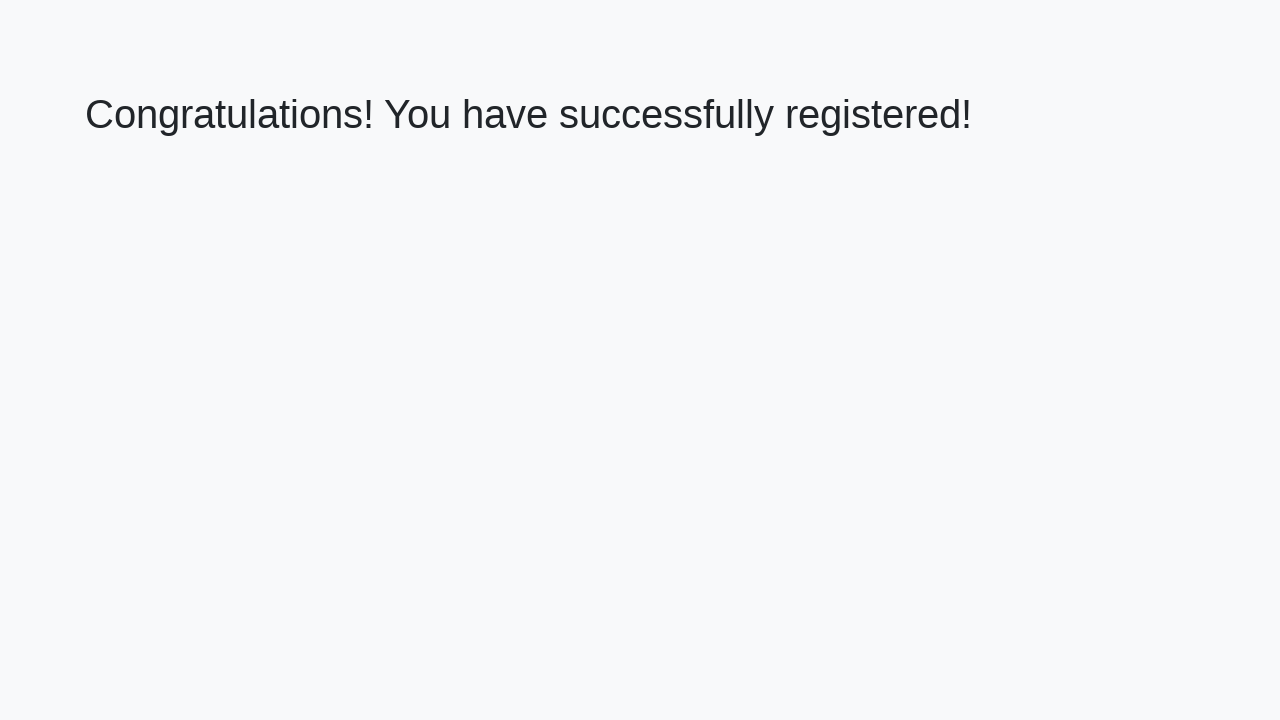

Success message heading appeared
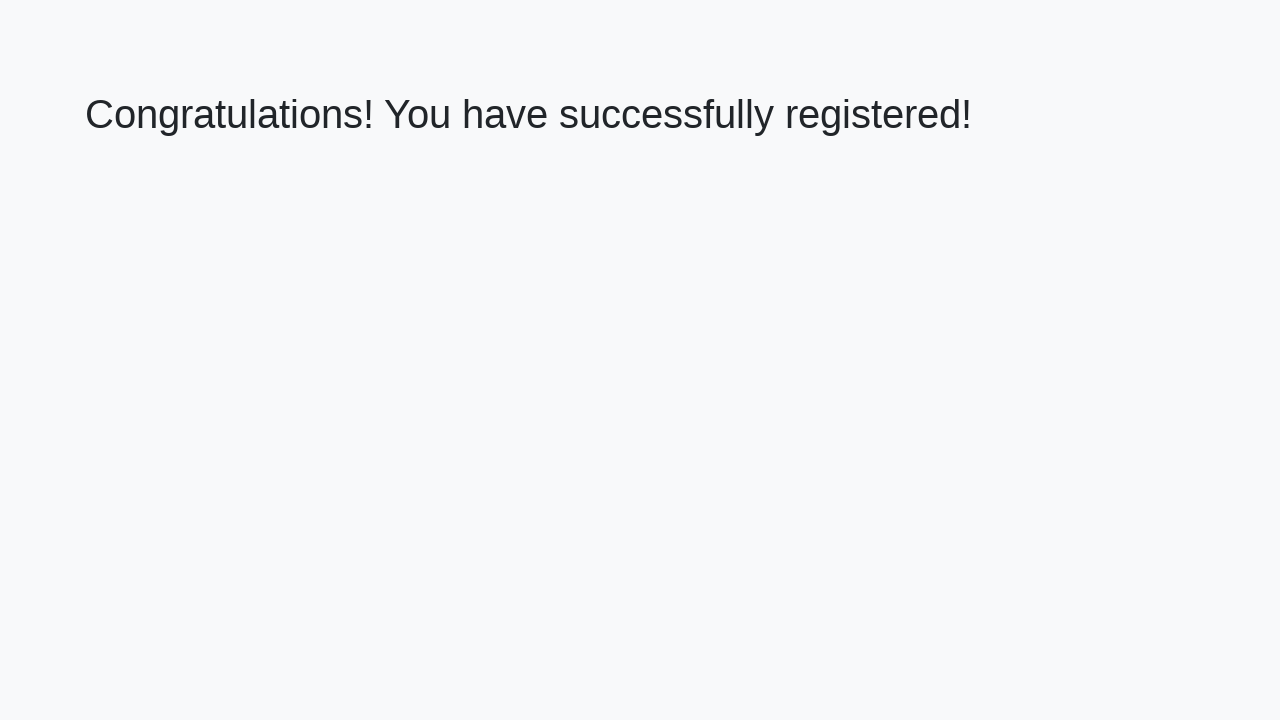

Retrieved success message text content
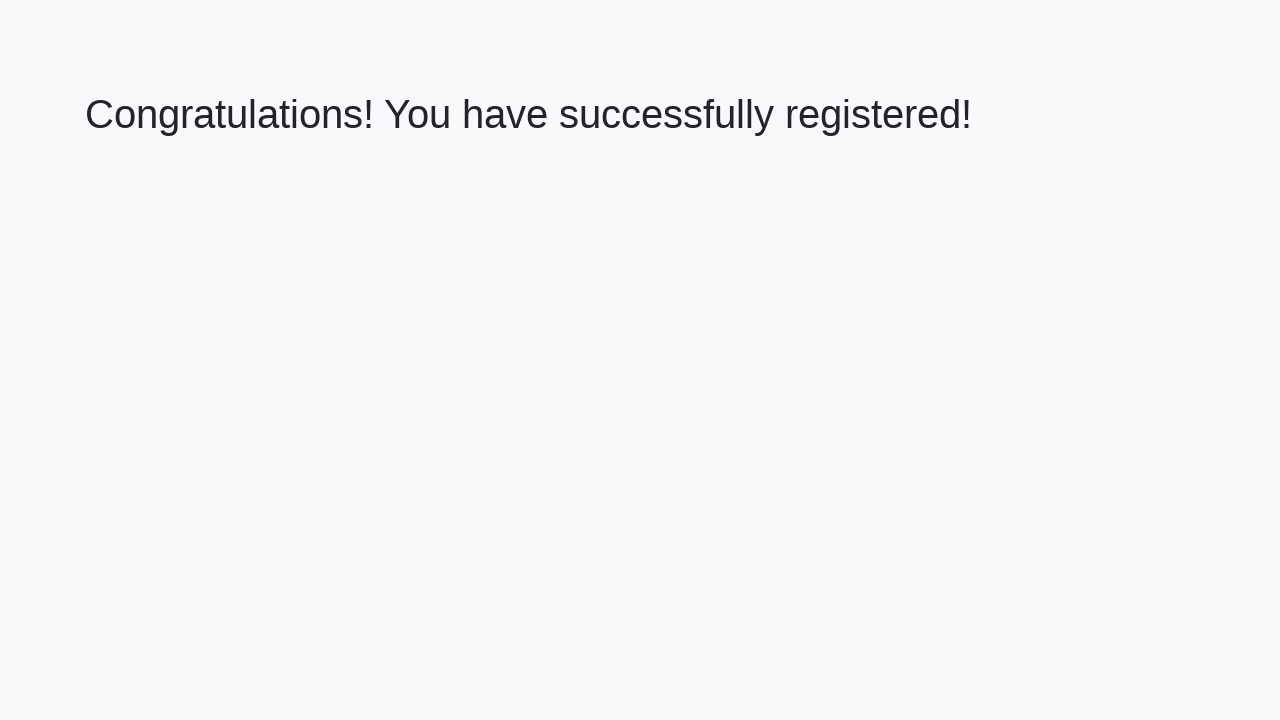

Verified success message matches expected text
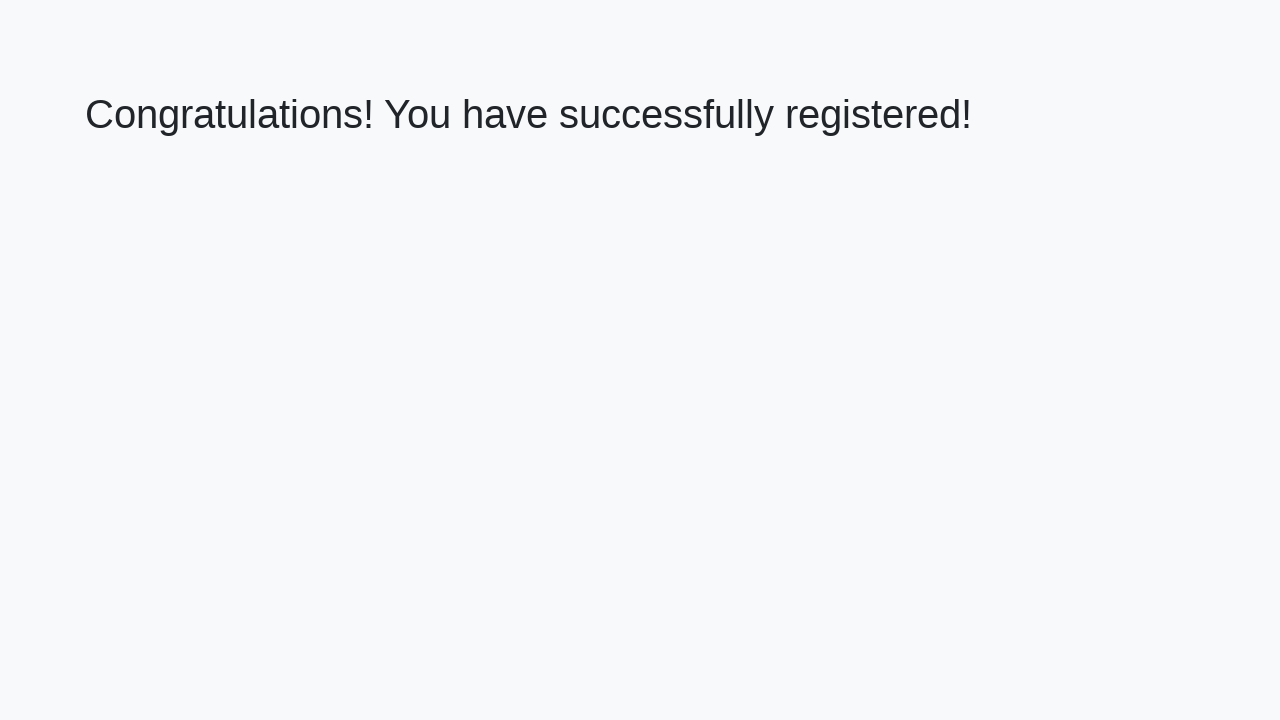

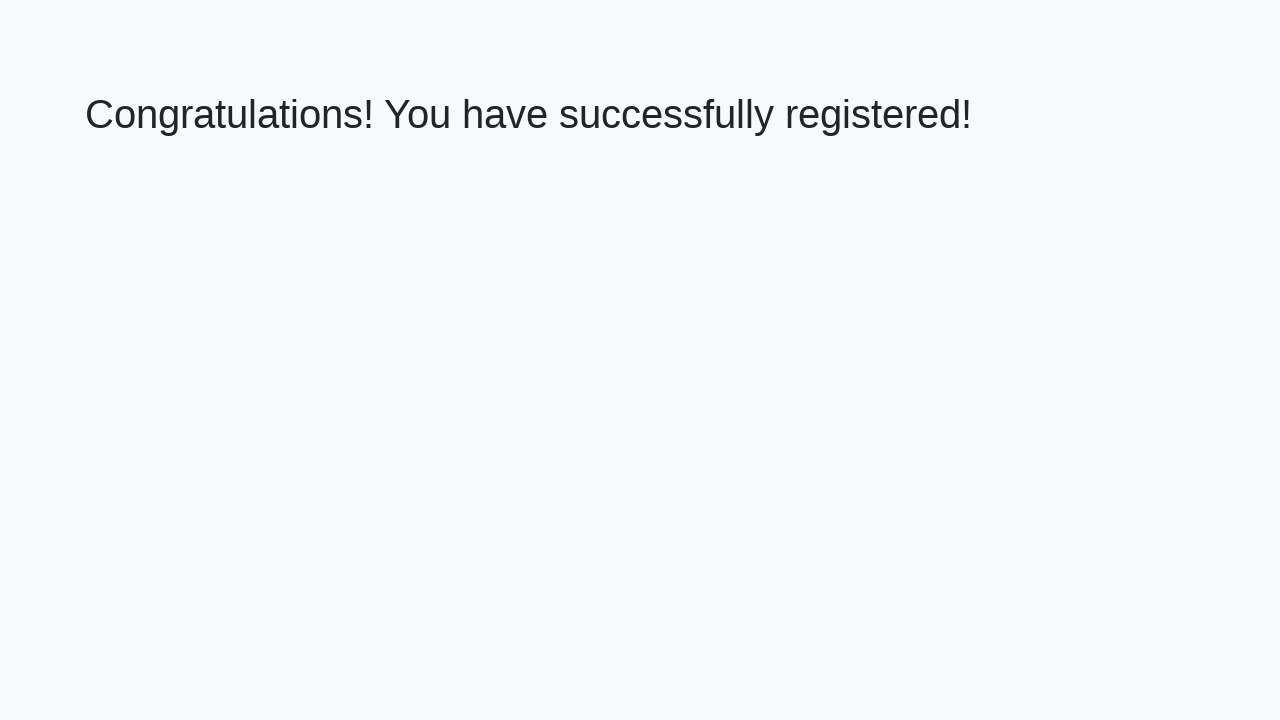